Tests right-click (context click) functionality on a text area element to trigger the browser's context menu

Starting URL: https://omayo.blogspot.com/

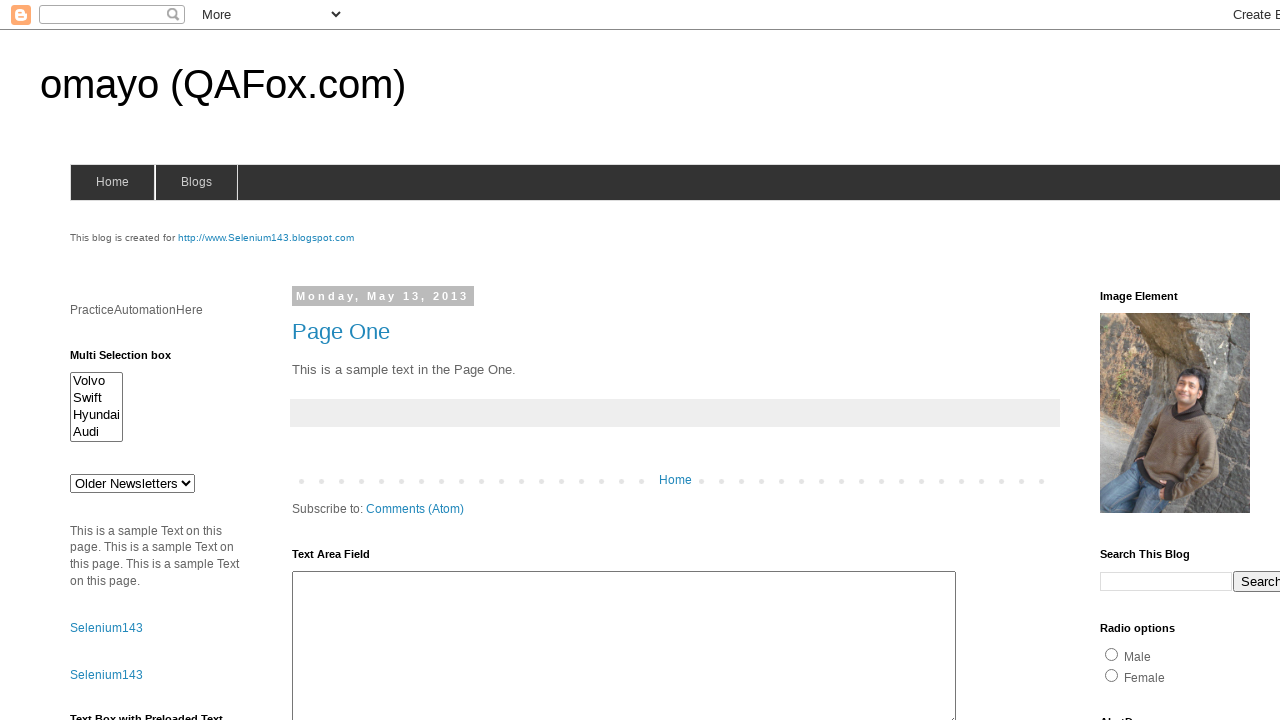

Located text area element with id 'ta1'
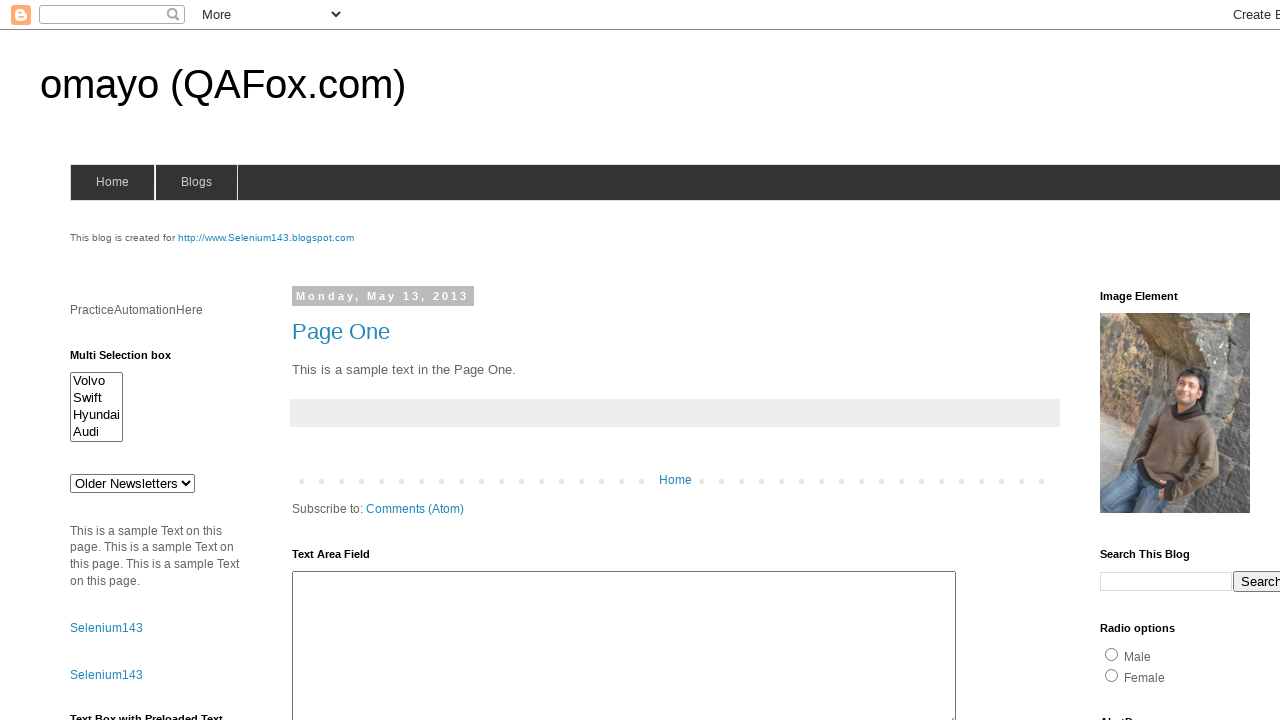

Right-clicked on text area to trigger context menu at (624, 643) on #ta1
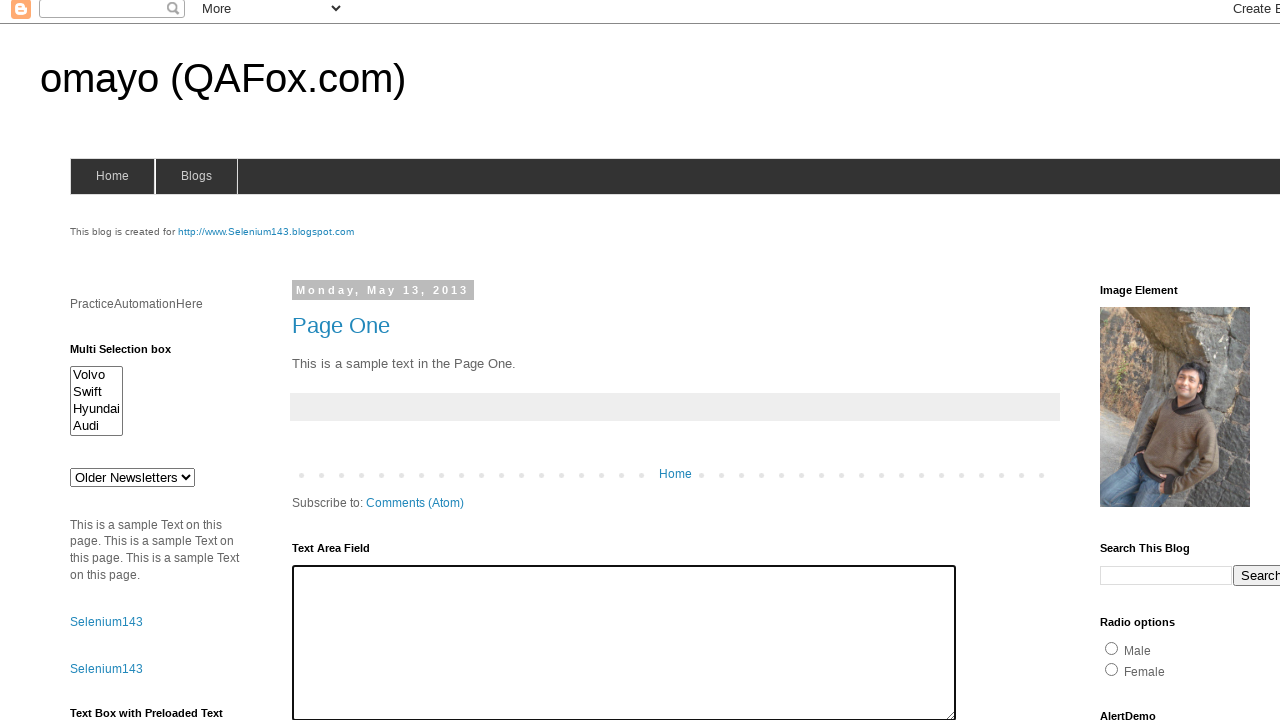

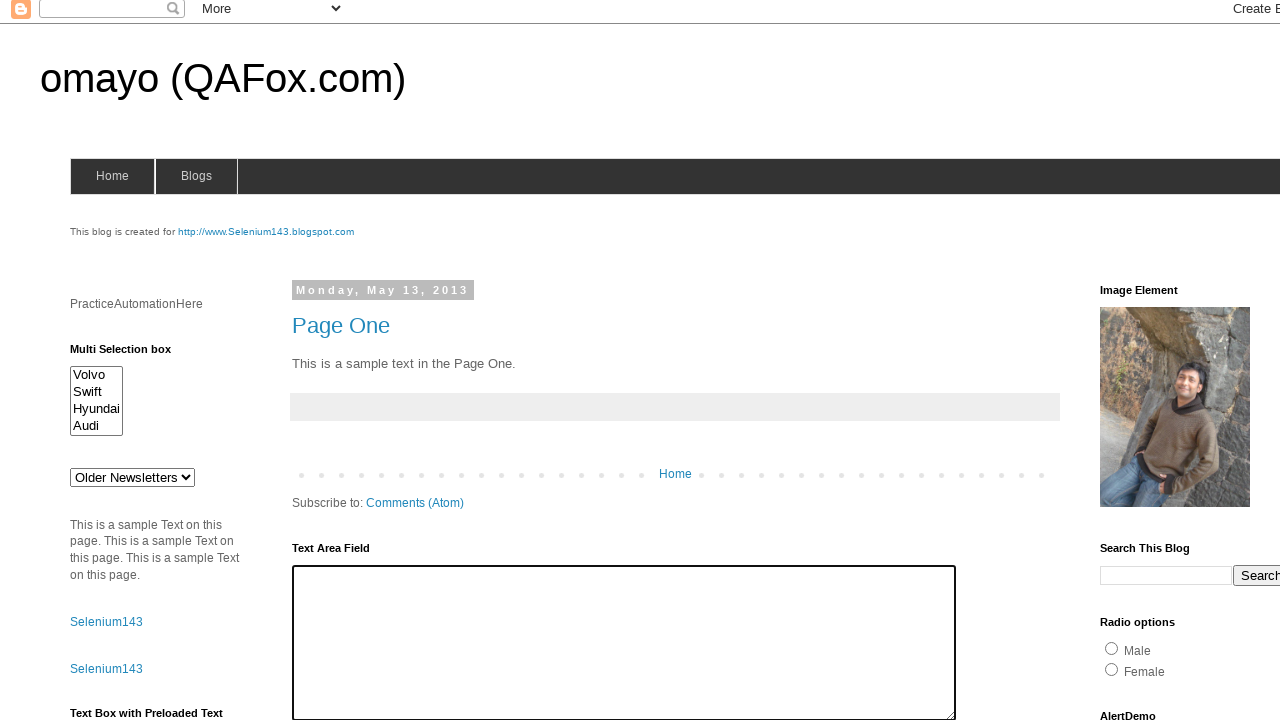